Tests the jQuery UI datepicker with button bar functionality by opening the datepicker and verifying that the Today and Done buttons are displayed

Starting URL: https://jqueryui.com/datepicker/#buttonbar

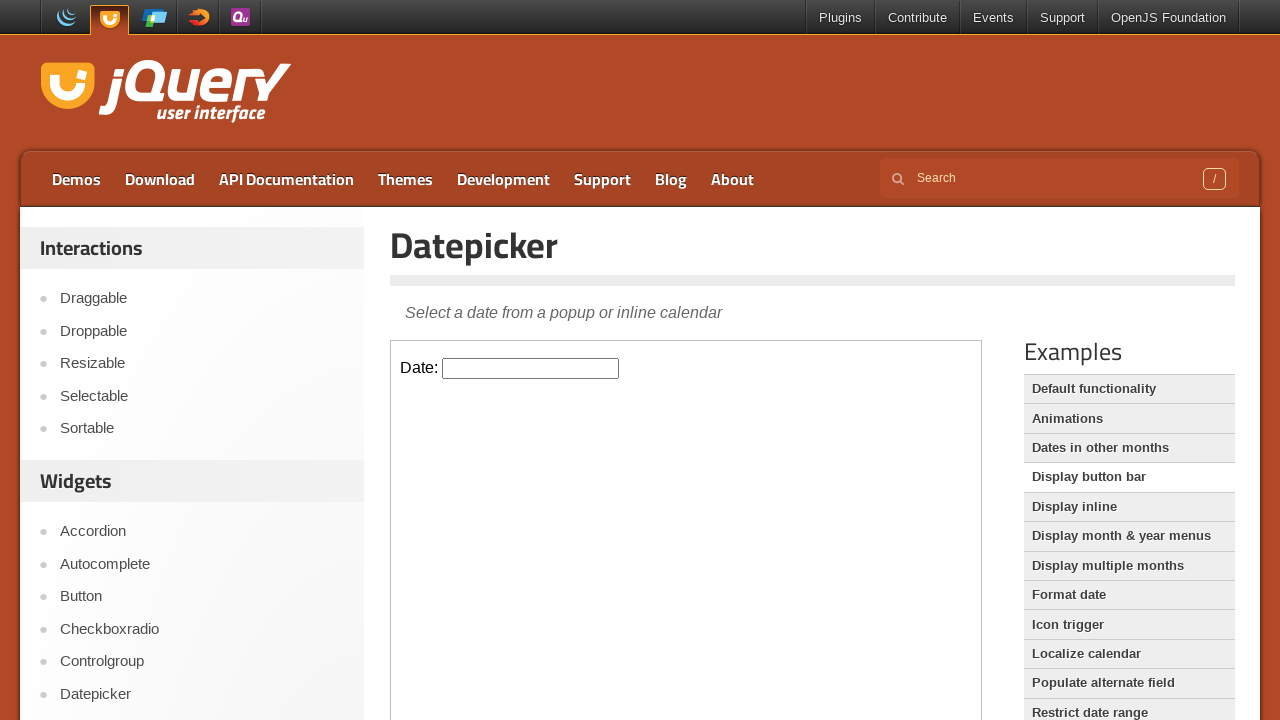

Located the demo iframe containing the datepicker example
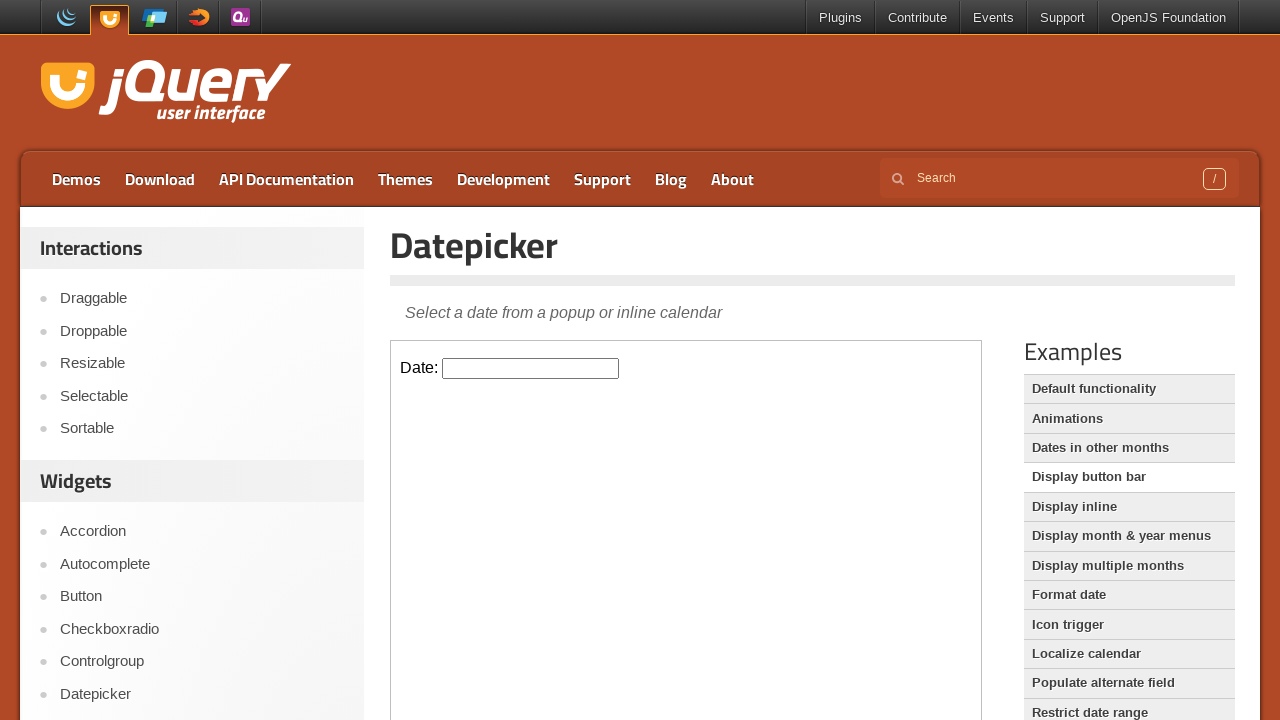

Clicked the datepicker input field to open the datepicker at (531, 368) on iframe.demo-frame >> internal:control=enter-frame >> #datepicker
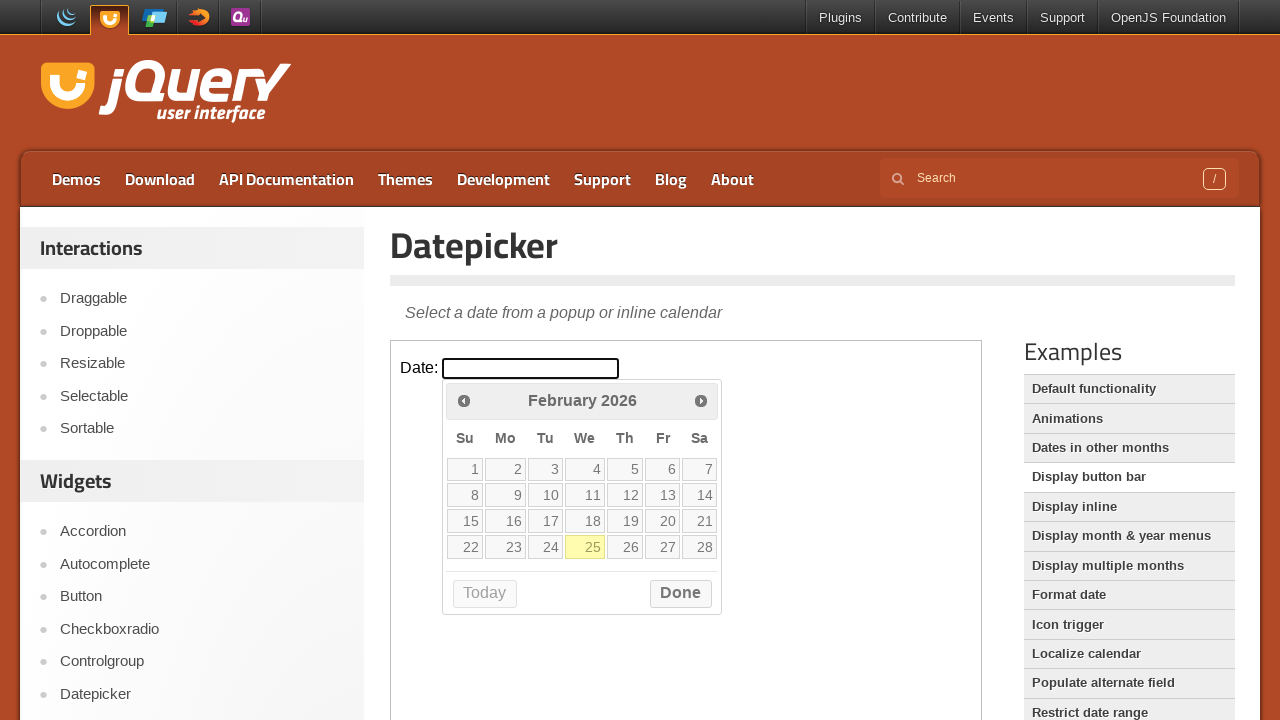

Located the 'Today' button in the datepicker button bar
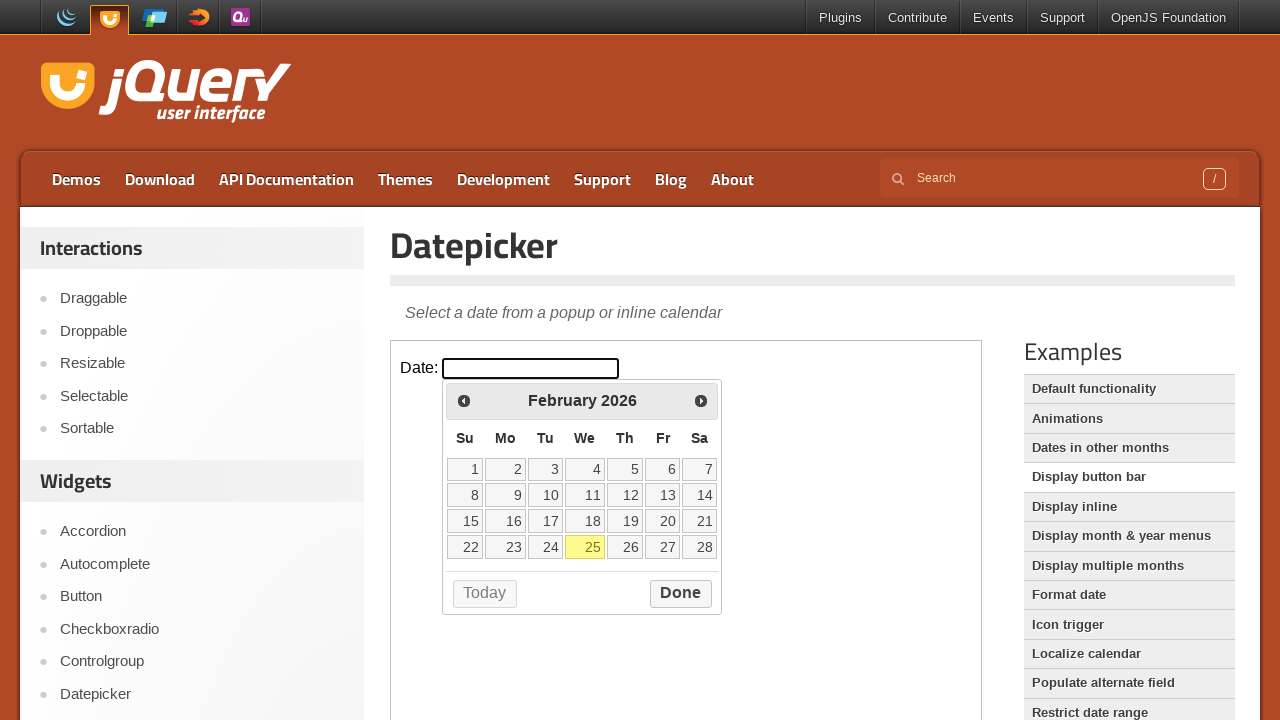

Located the 'Done' button in the datepicker button bar
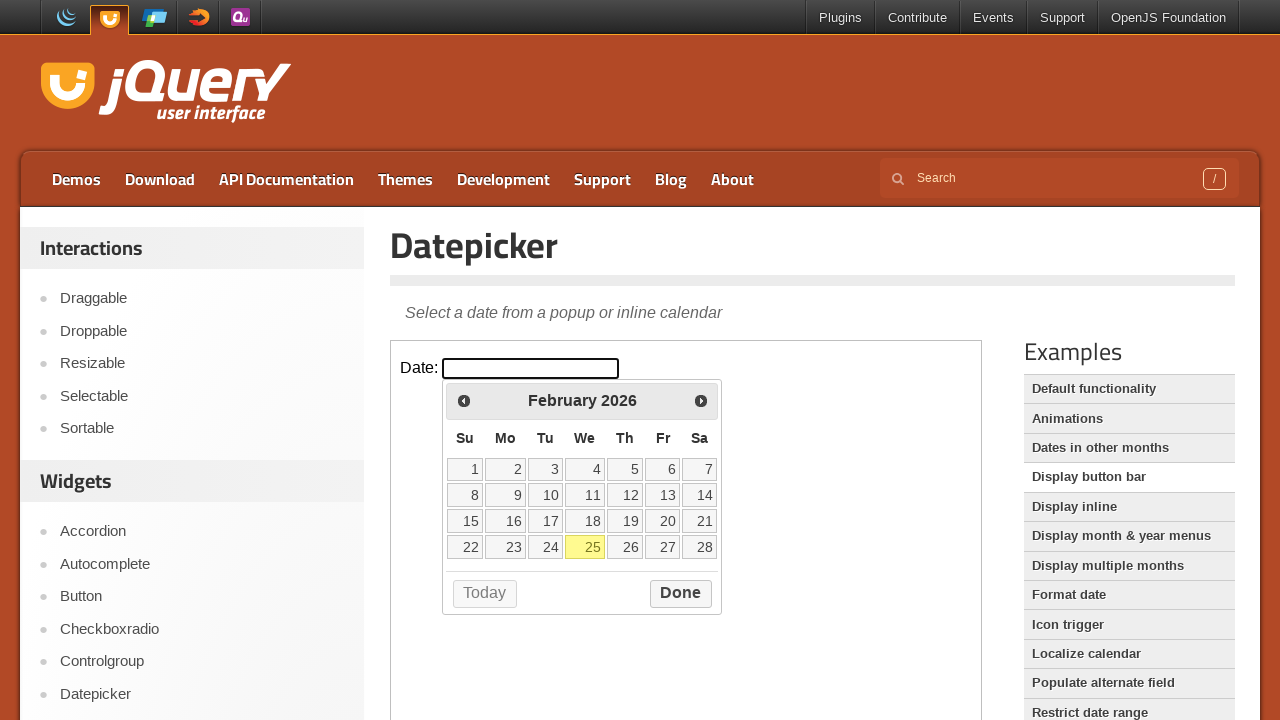

Verified that the 'Today' button is visible
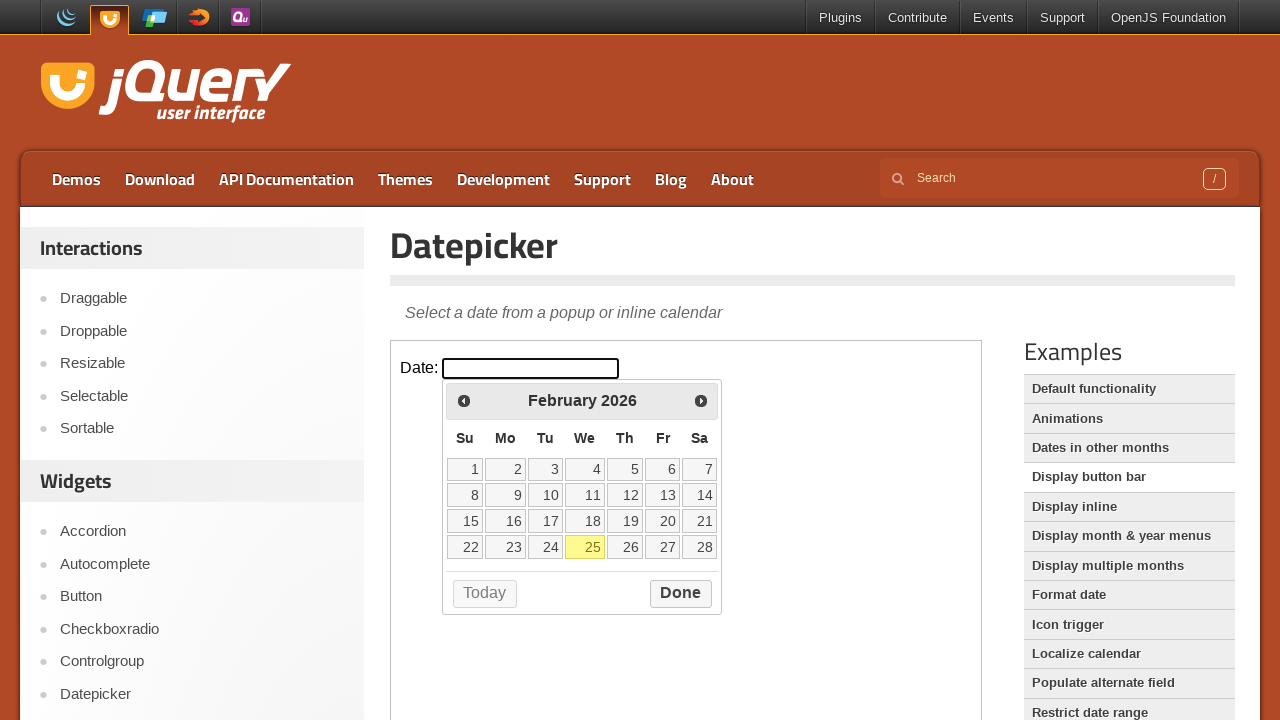

Verified that the 'Done' button is visible
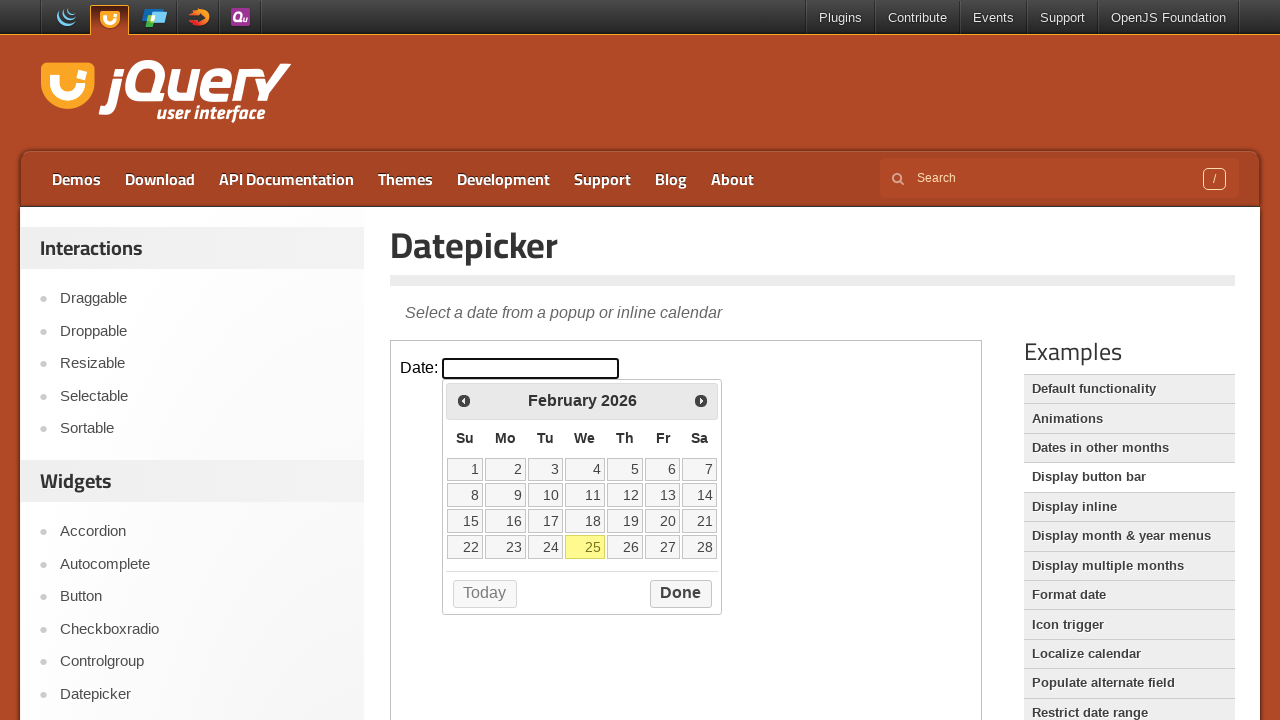

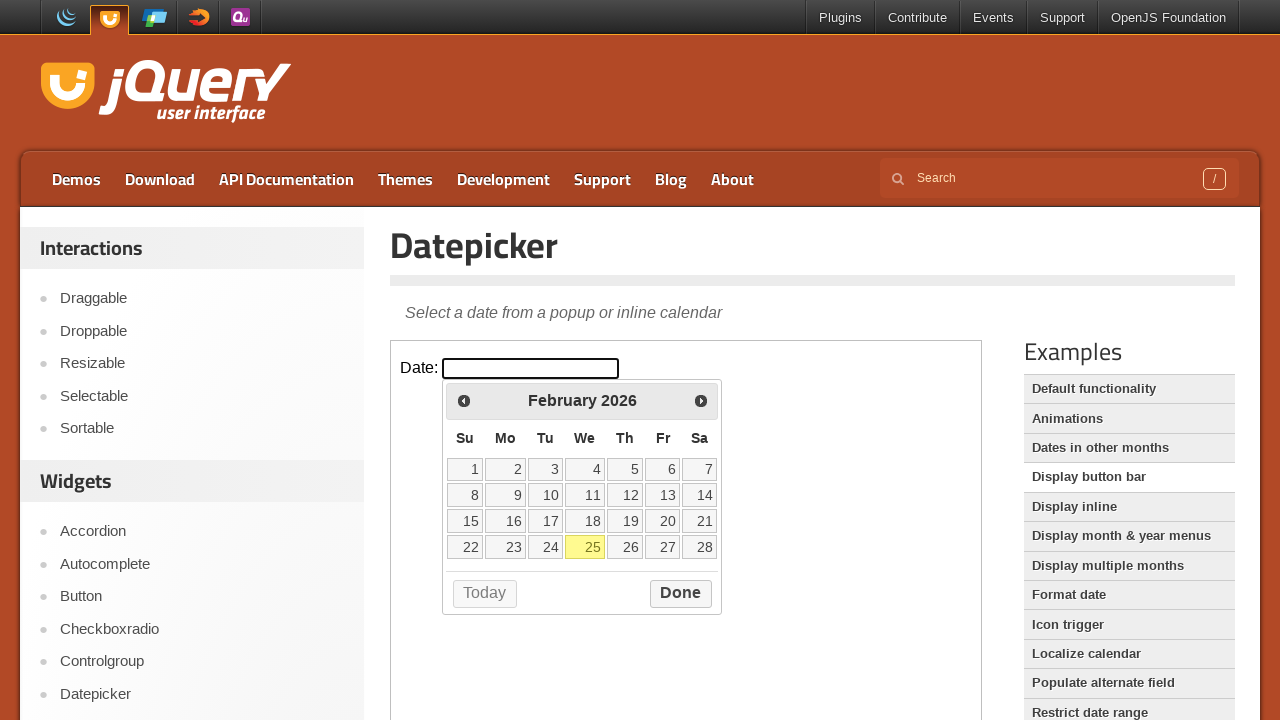